Searches for a specific product (Cucumber) in an e-commerce site and adds it to the cart

Starting URL: https://rahulshettyacademy.com/seleniumPractise/#/

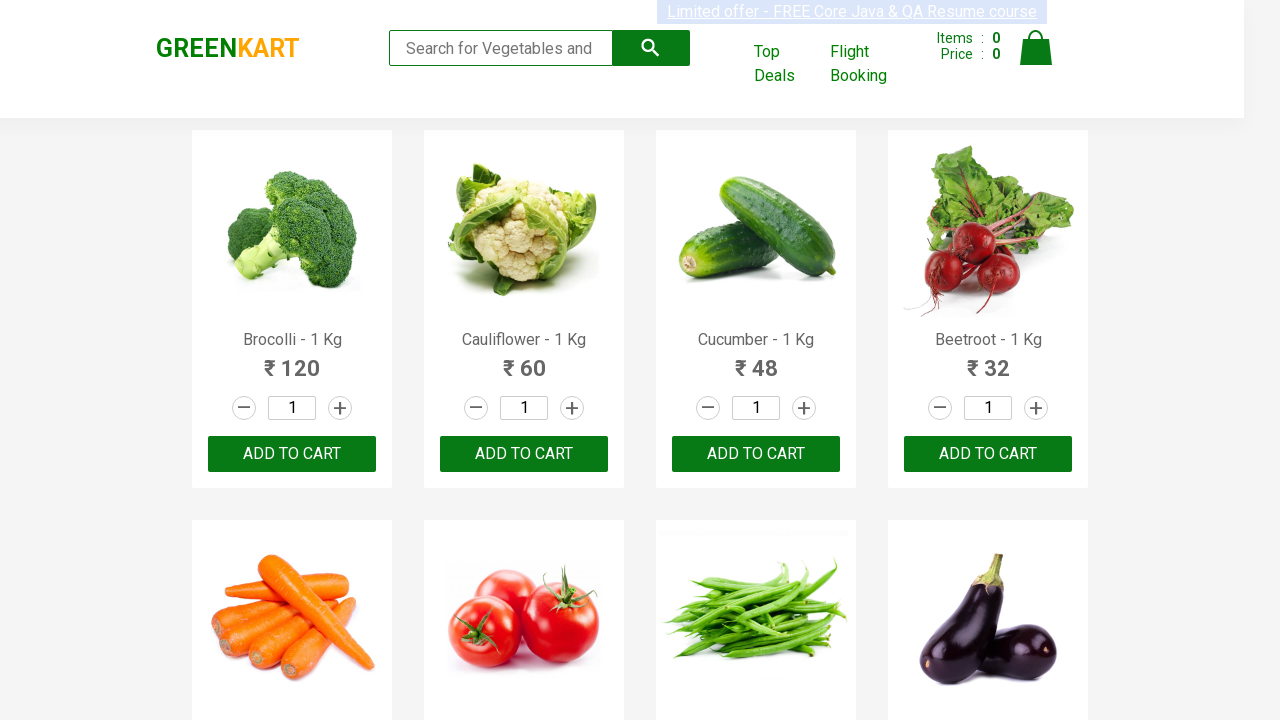

Waited for product list to load
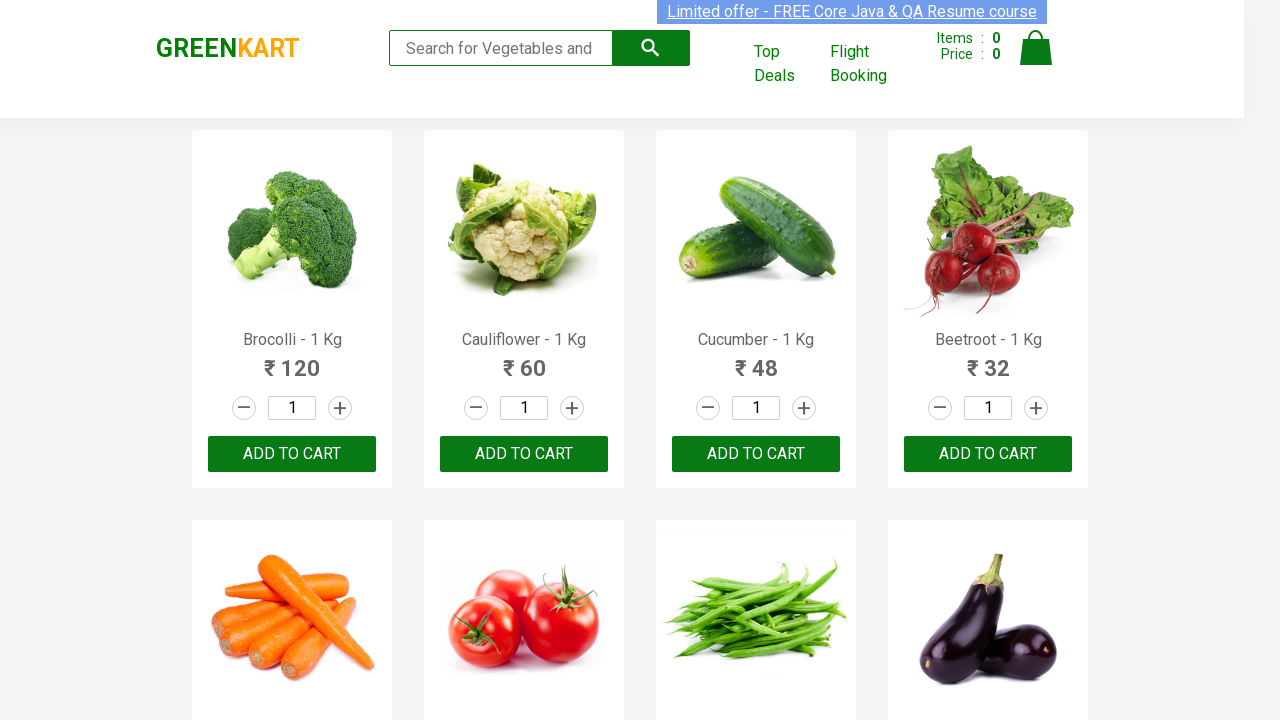

Retrieved all product name elements from the page
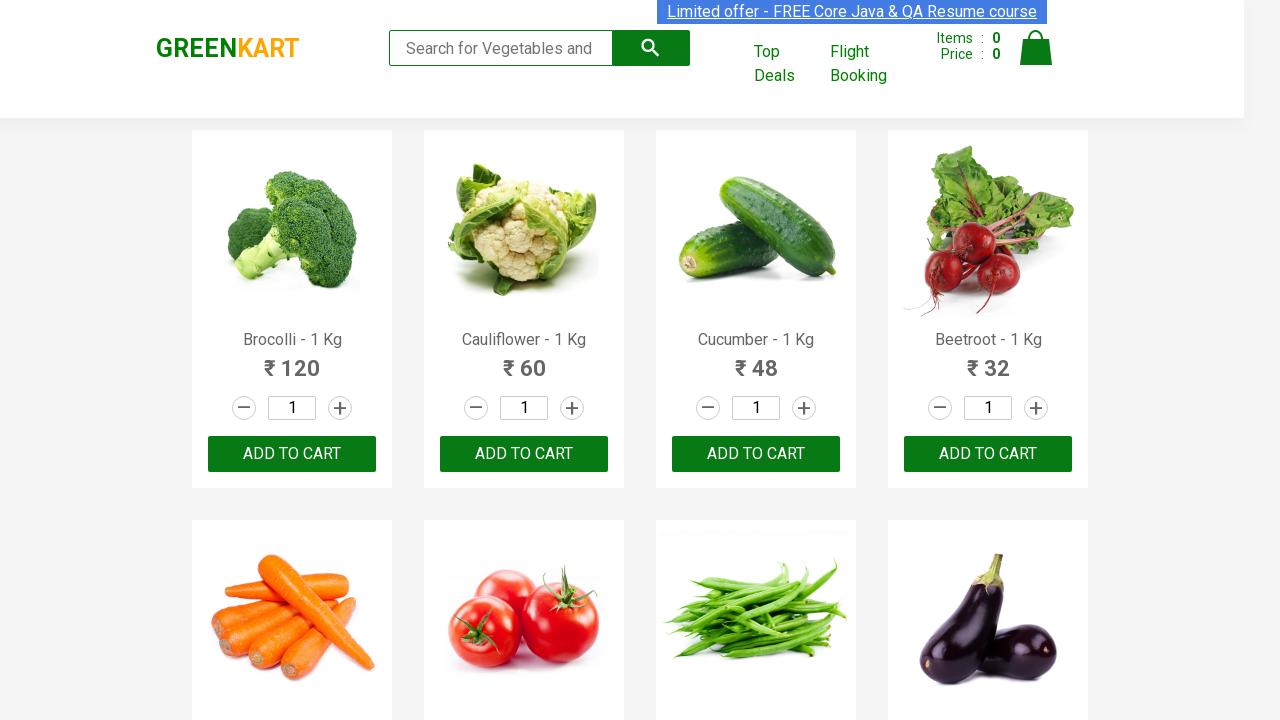

Checked product 1: Brocolli - 1 Kg
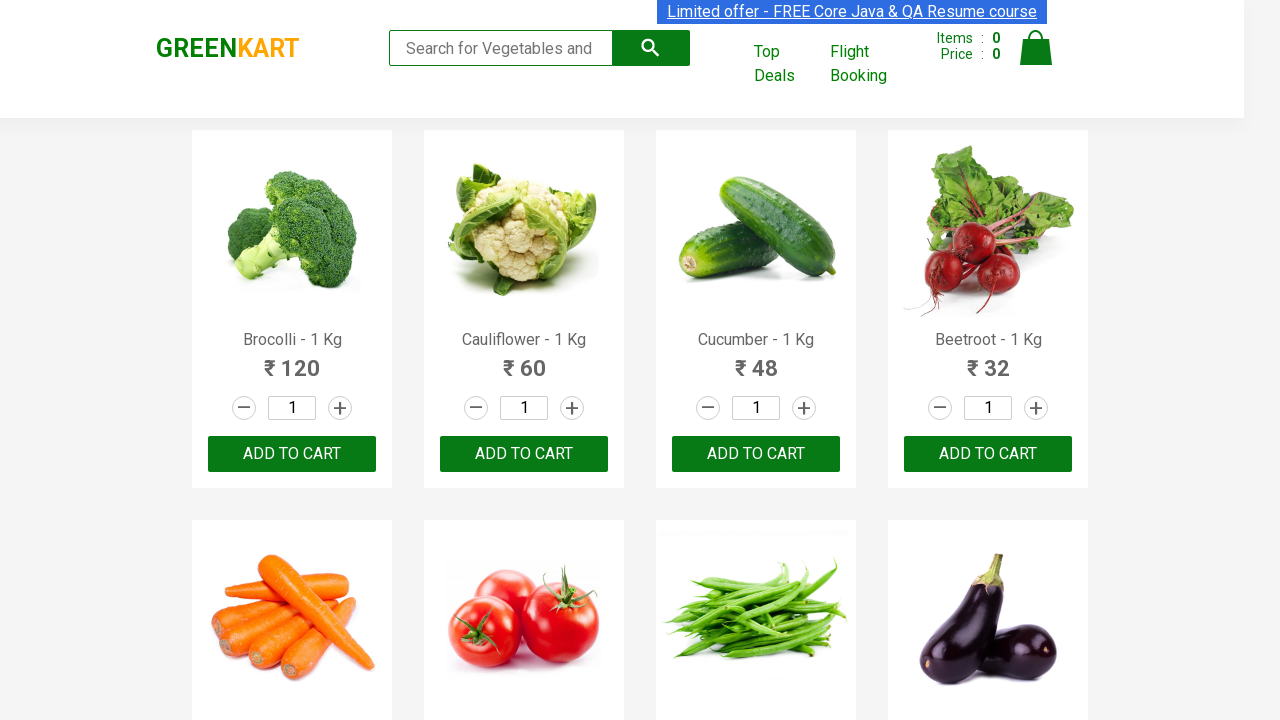

Checked product 2: Cauliflower - 1 Kg
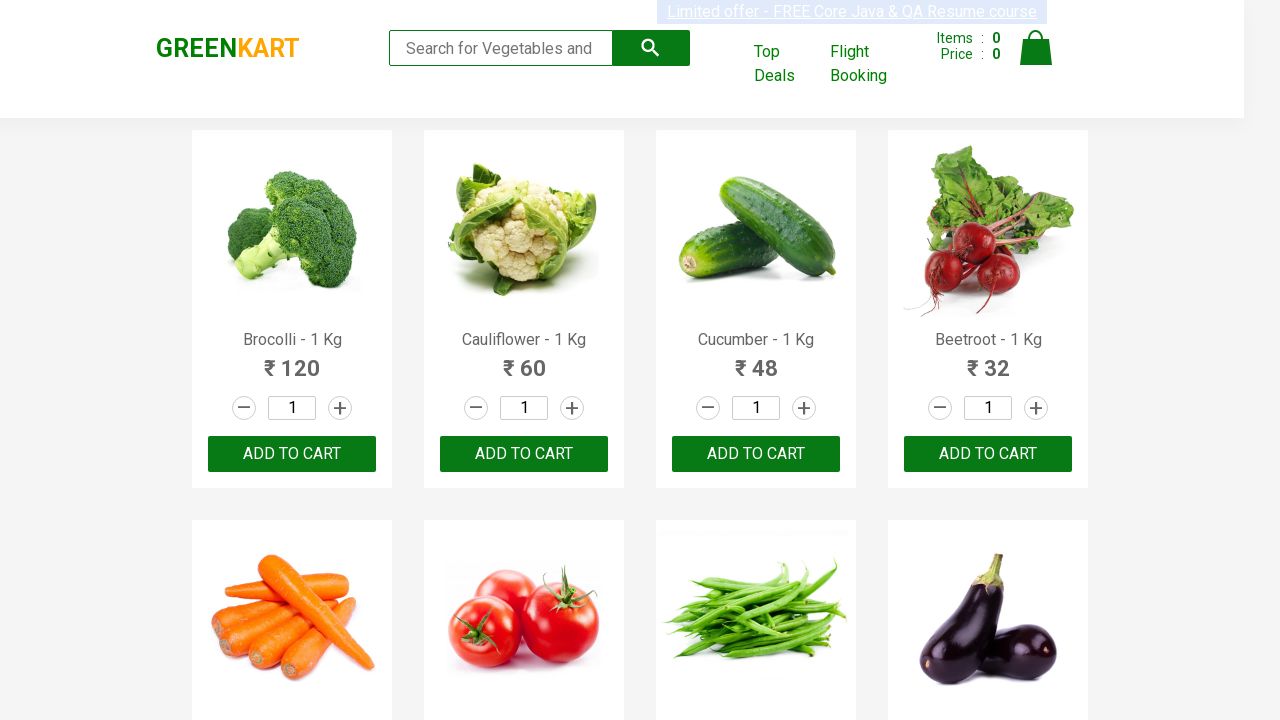

Checked product 3: Cucumber - 1 Kg
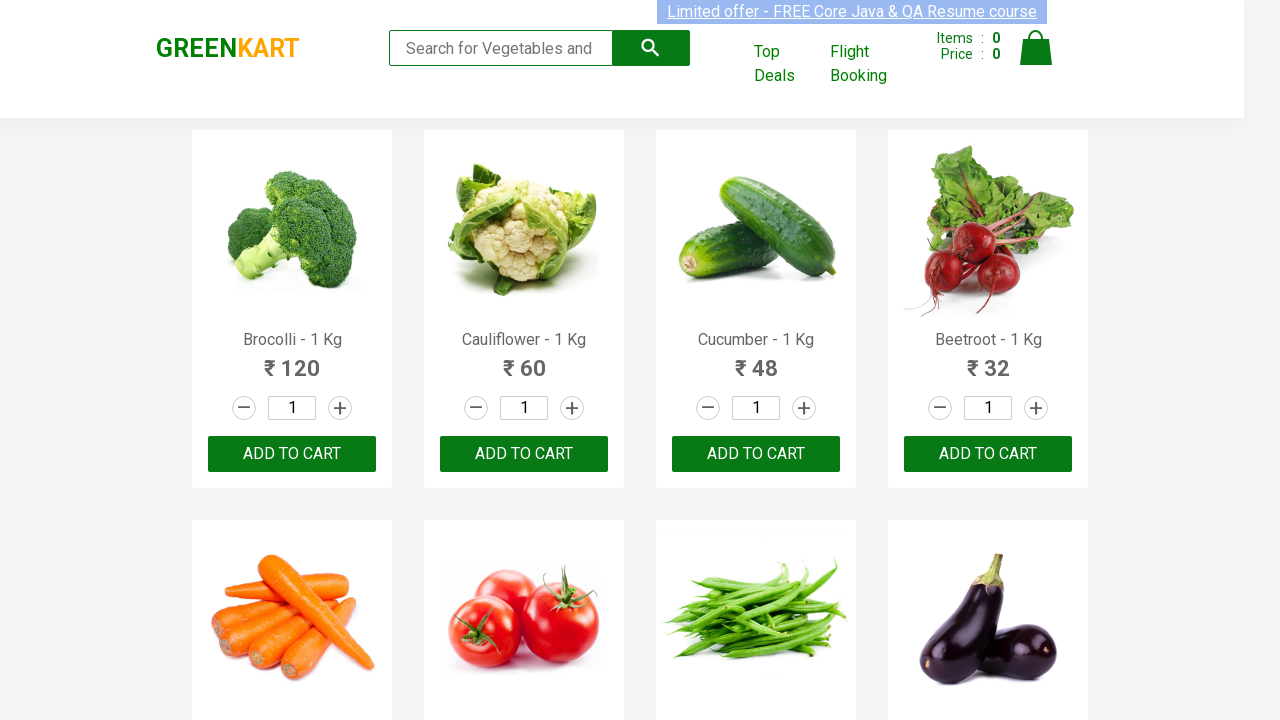

Clicked ADD TO CART button for Cucumber product at (756, 454) on xpath=//button[text()='ADD TO CART'] >> nth=2
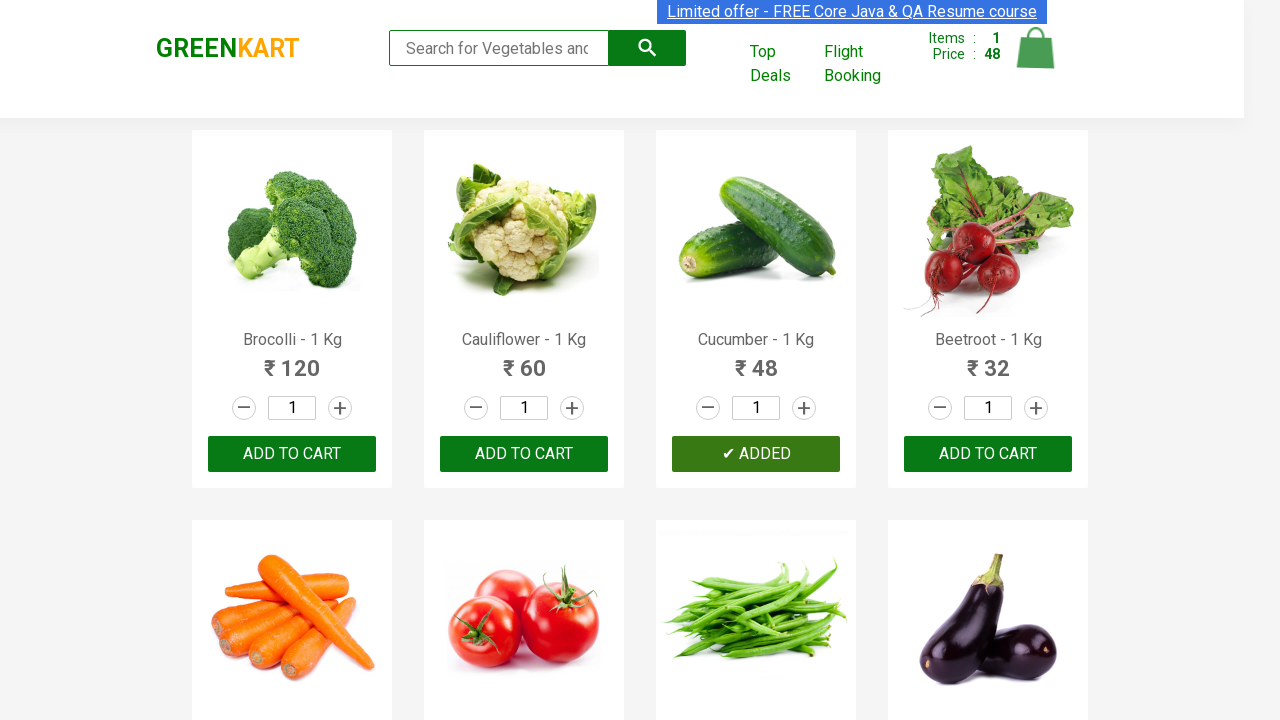

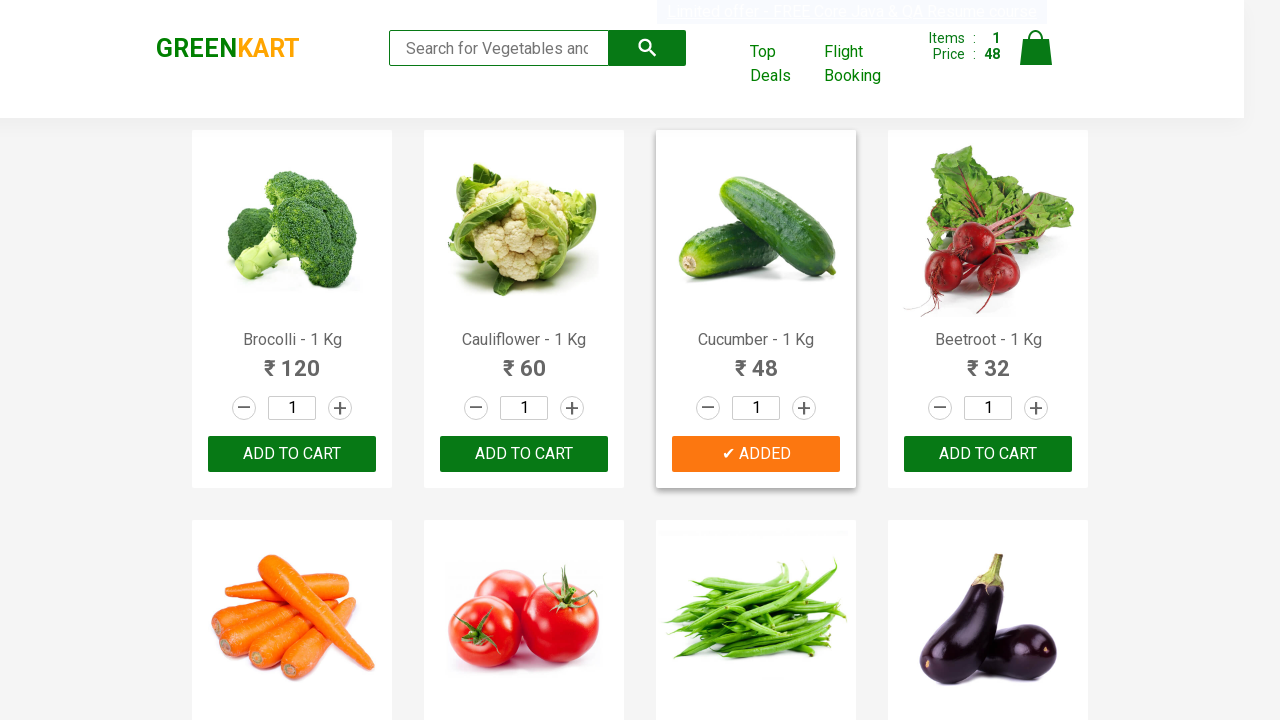